Tests date picker functionality by selecting a specific date (April 15, 2026) from a calendar widget with year dropdown and month navigation

Starting URL: https://testautomationpractice.blogspot.com/

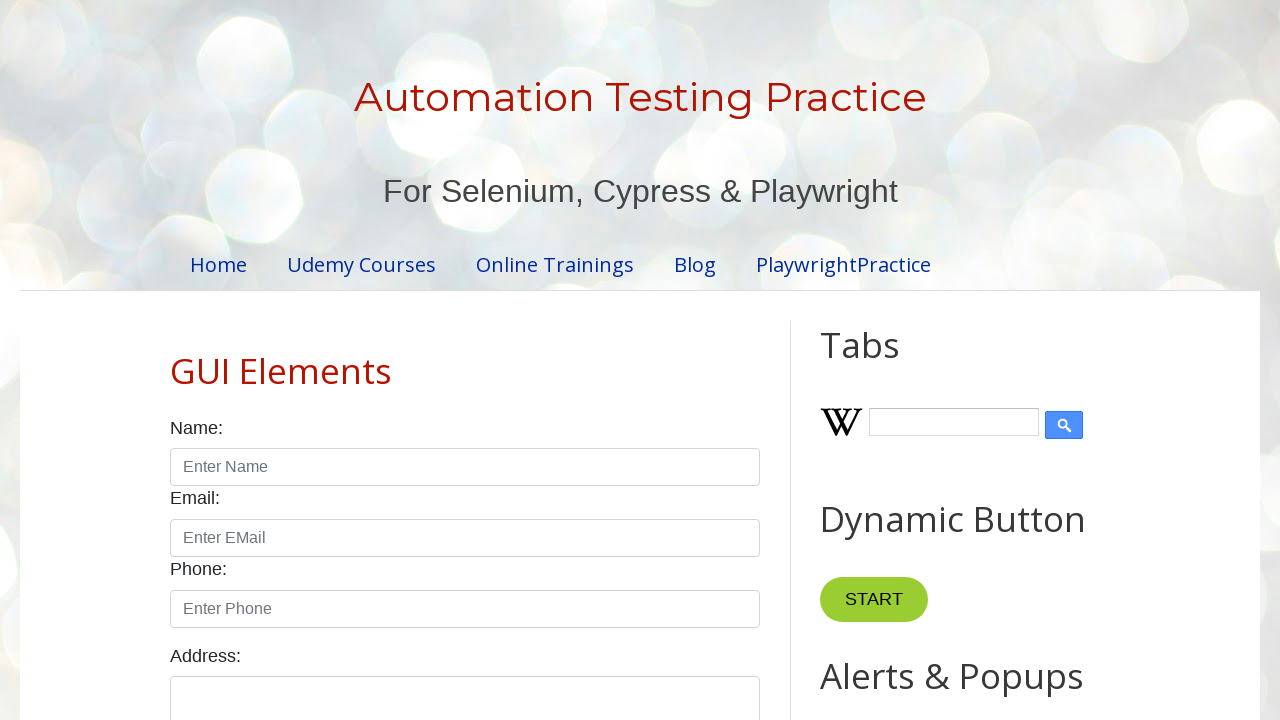

Clicked on date picker input field to open calendar widget at (520, 360) on input[name='SelectedDate']
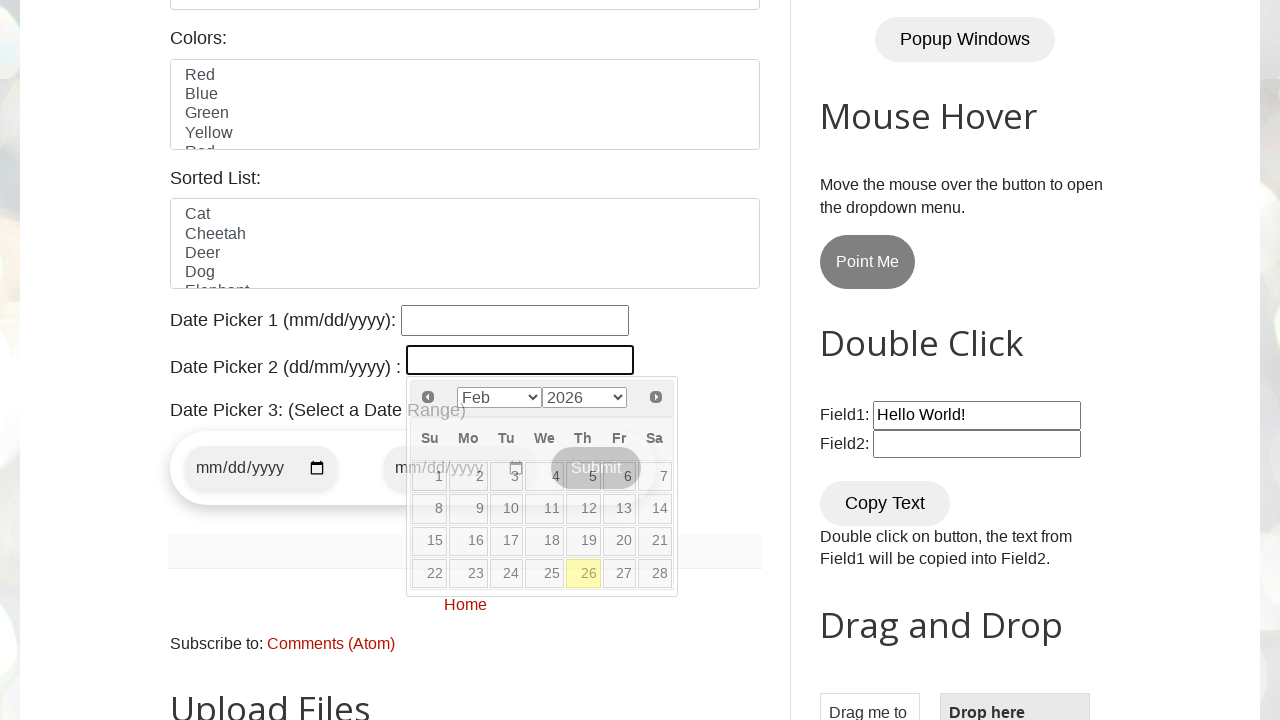

Selected year 2026 from year dropdown on select.ui-datepicker-year
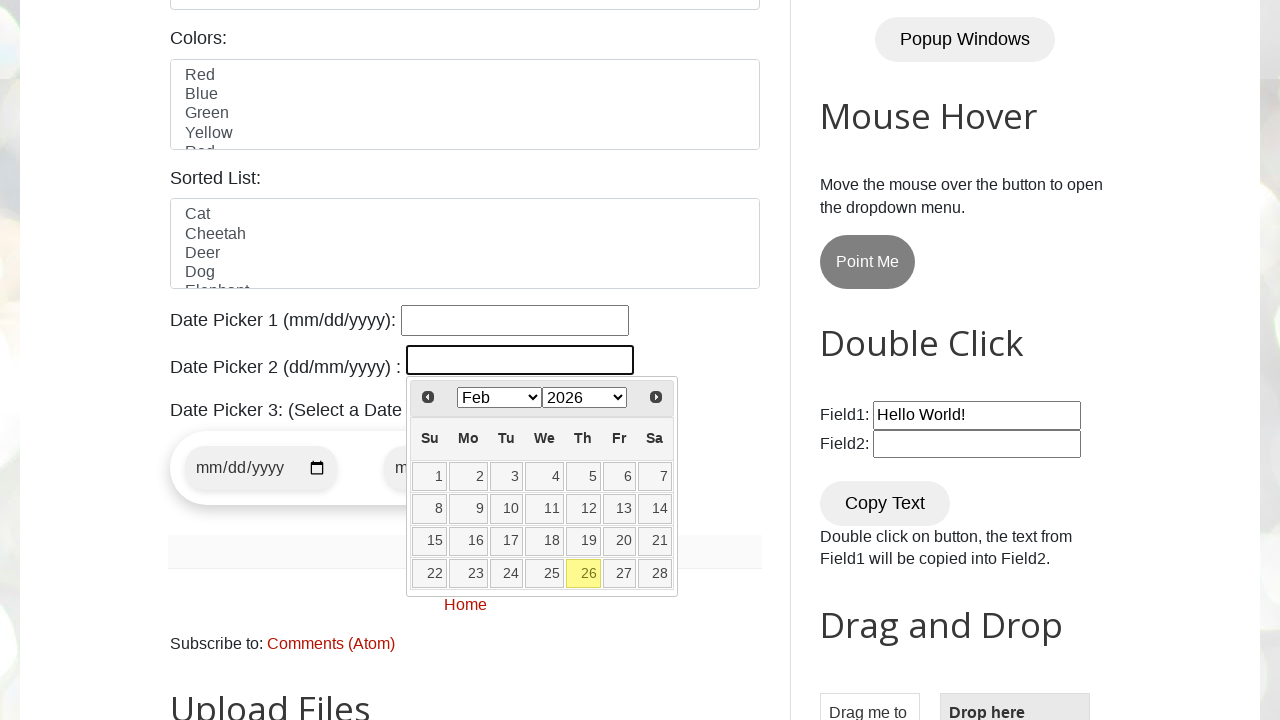

Retrieved current selected month: Feb
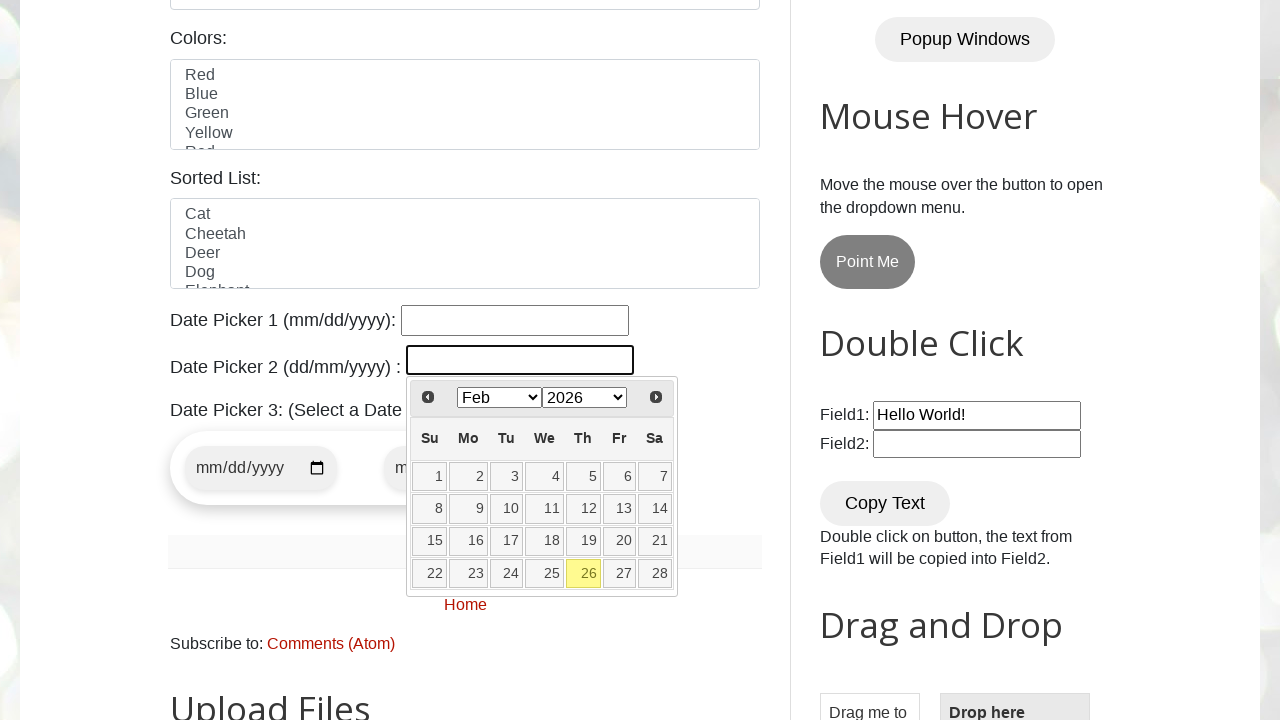

Clicked next month button to navigate forward towards April at (656, 397) on span.ui-icon.ui-icon-circle-triangle-e
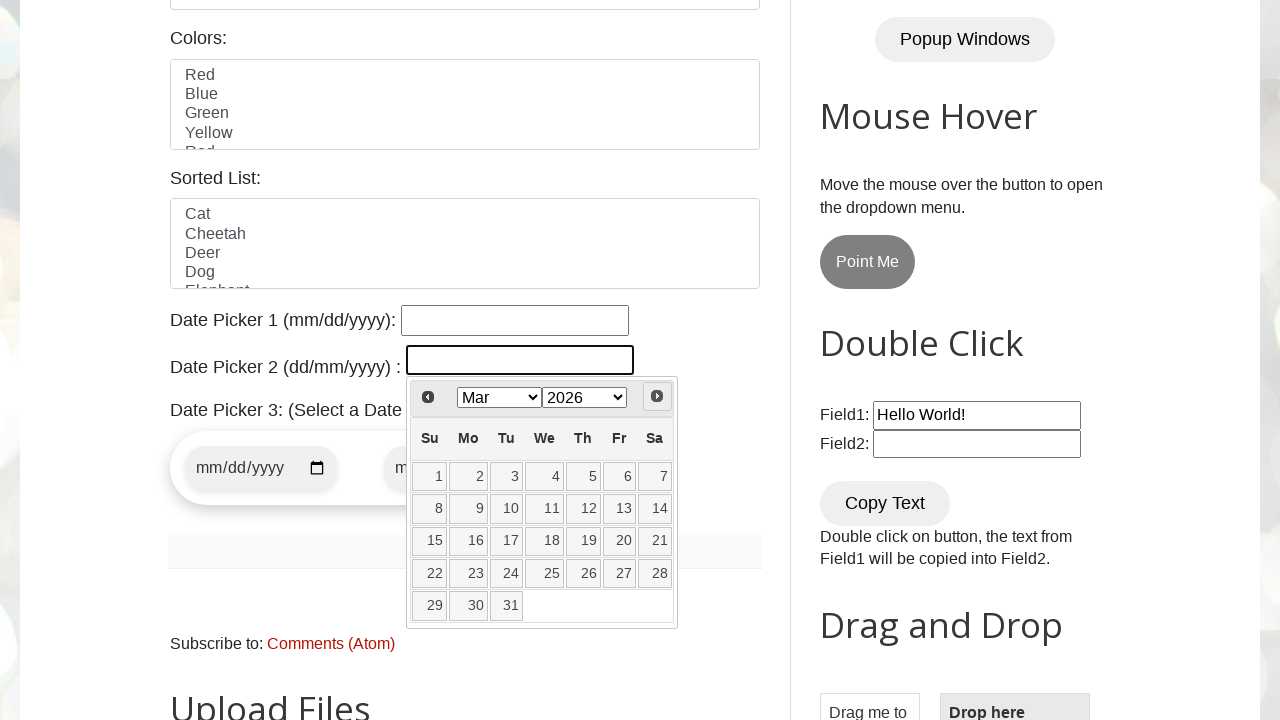

Clicked next month button to navigate forward towards April at (657, 396) on span.ui-icon.ui-icon-circle-triangle-e
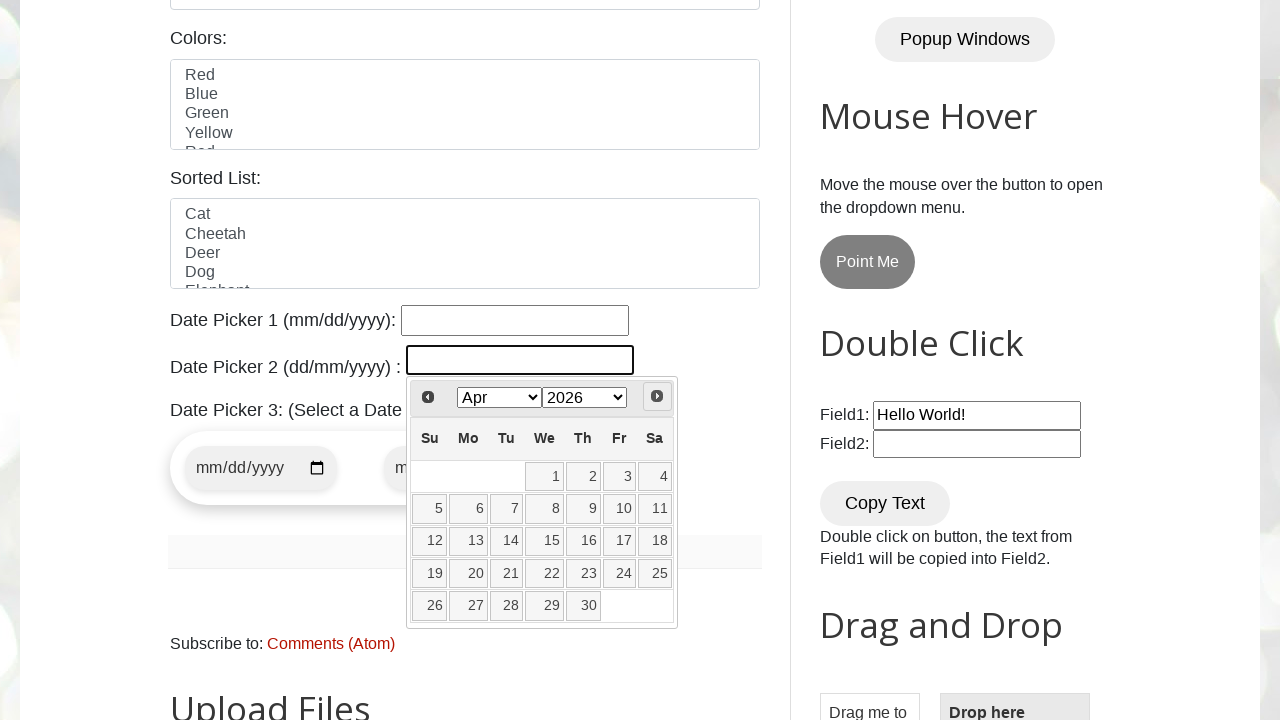

Selected day 15 from the calendar to complete date selection (April 15, 2026) at (545, 541) on table.ui-datepicker-calendar tbody tr td a:text('15')
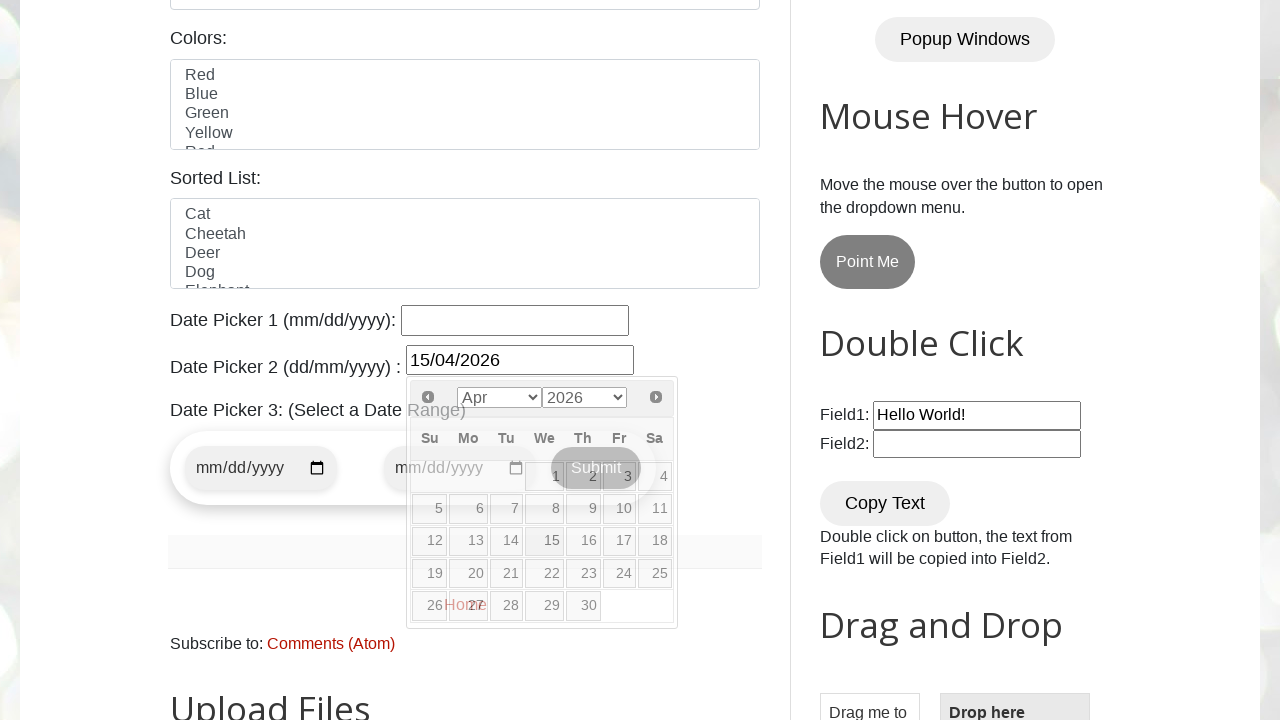

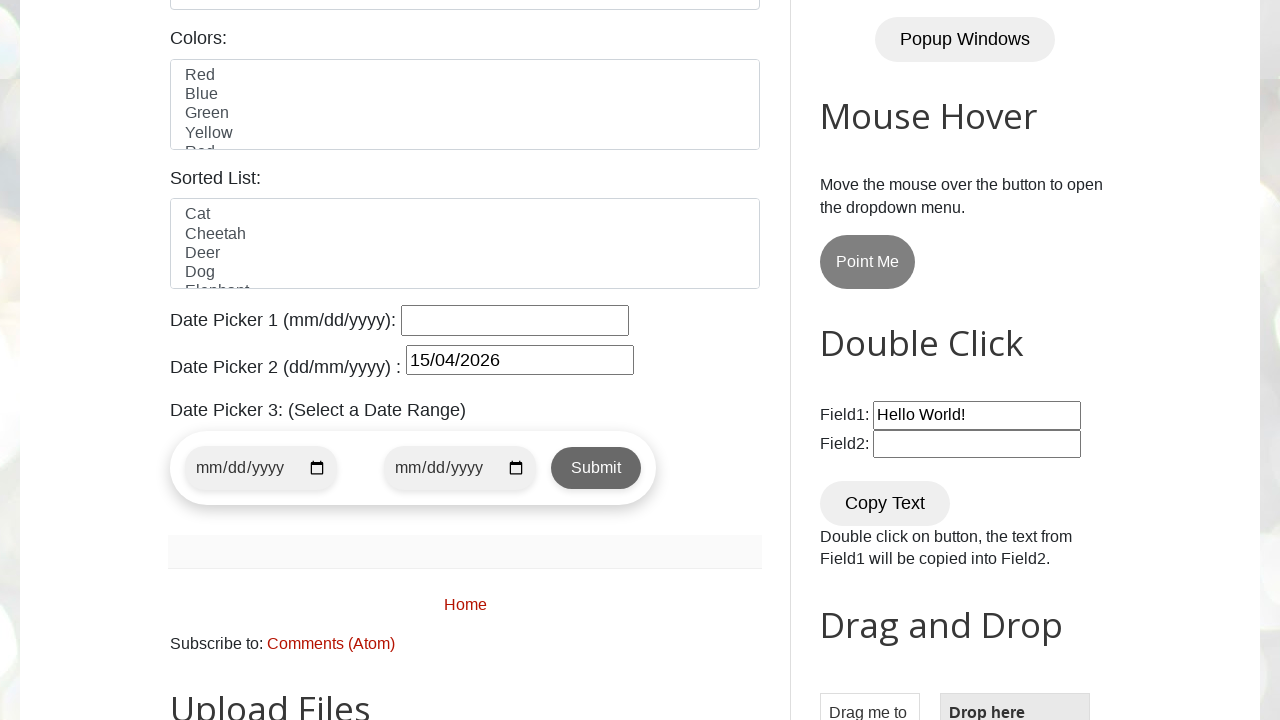